Calculates the sum of two numbers displayed on the page, selects the result from a dropdown menu, and submits the form

Starting URL: http://suninjuly.github.io/selects1.html

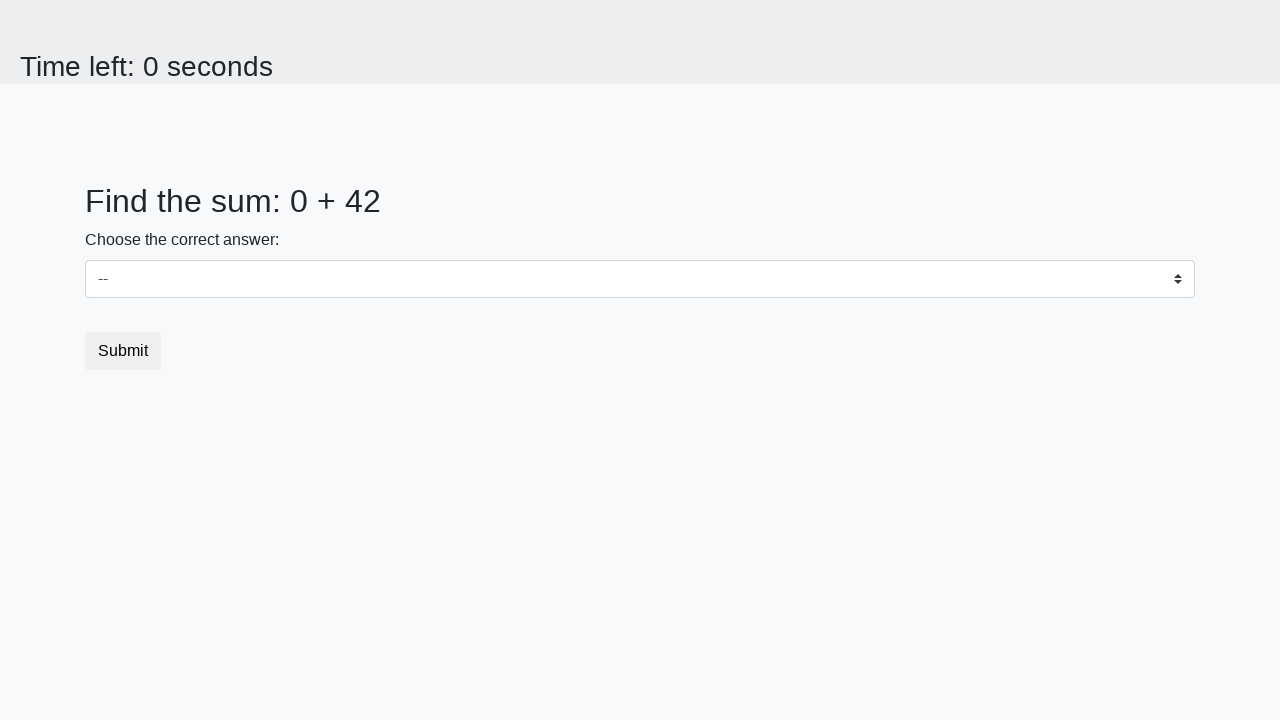

Retrieved first number from the page
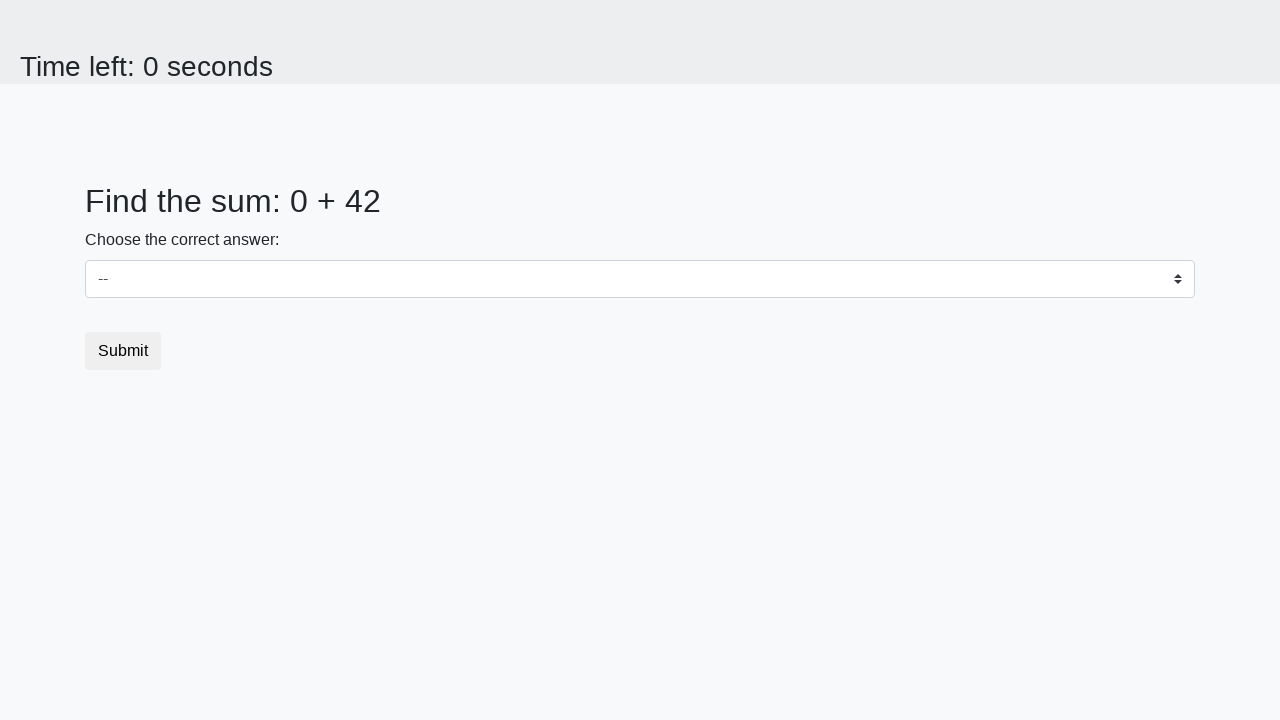

Retrieved second number from the page
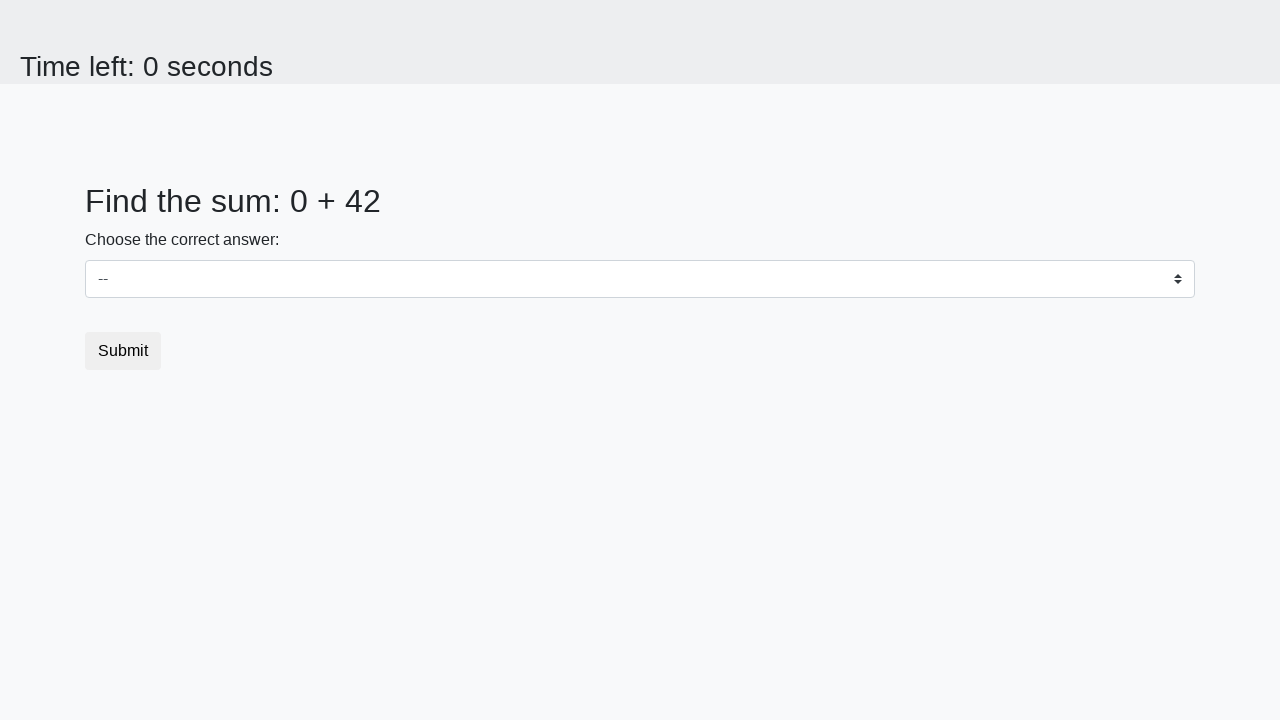

Calculated sum of 0 + 42 = 42
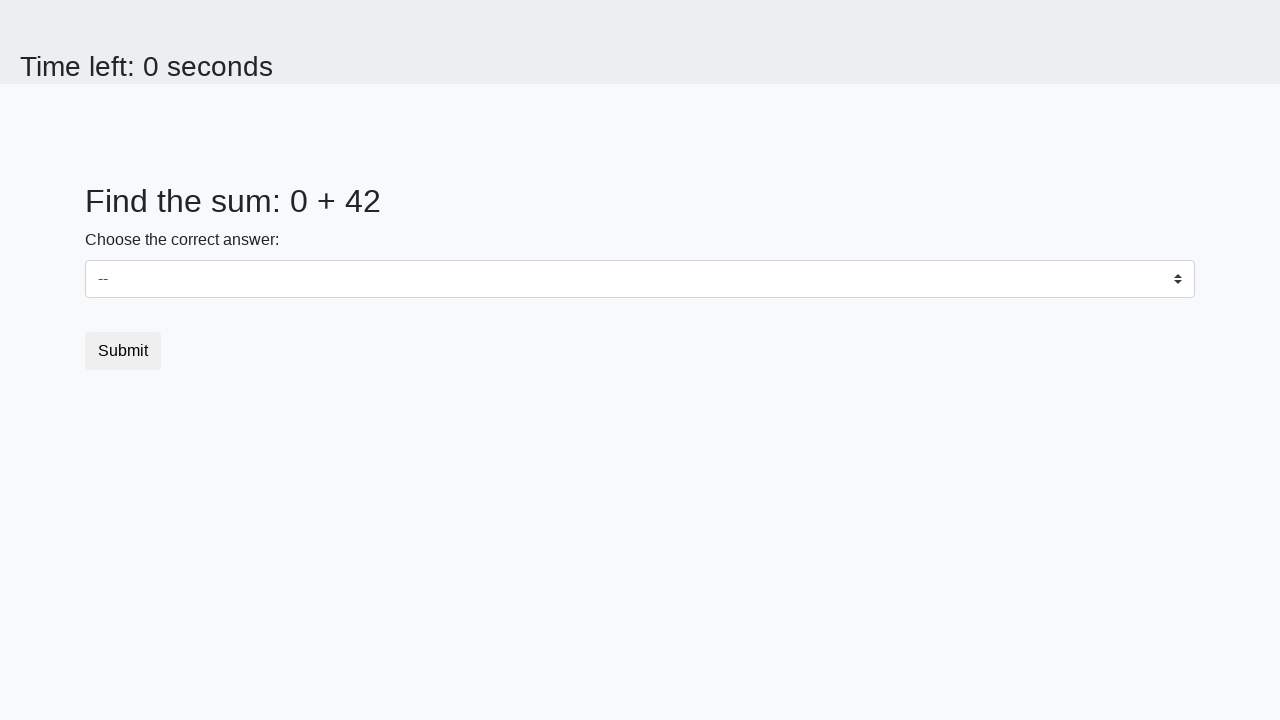

Selected result '42' from dropdown menu on #dropdown
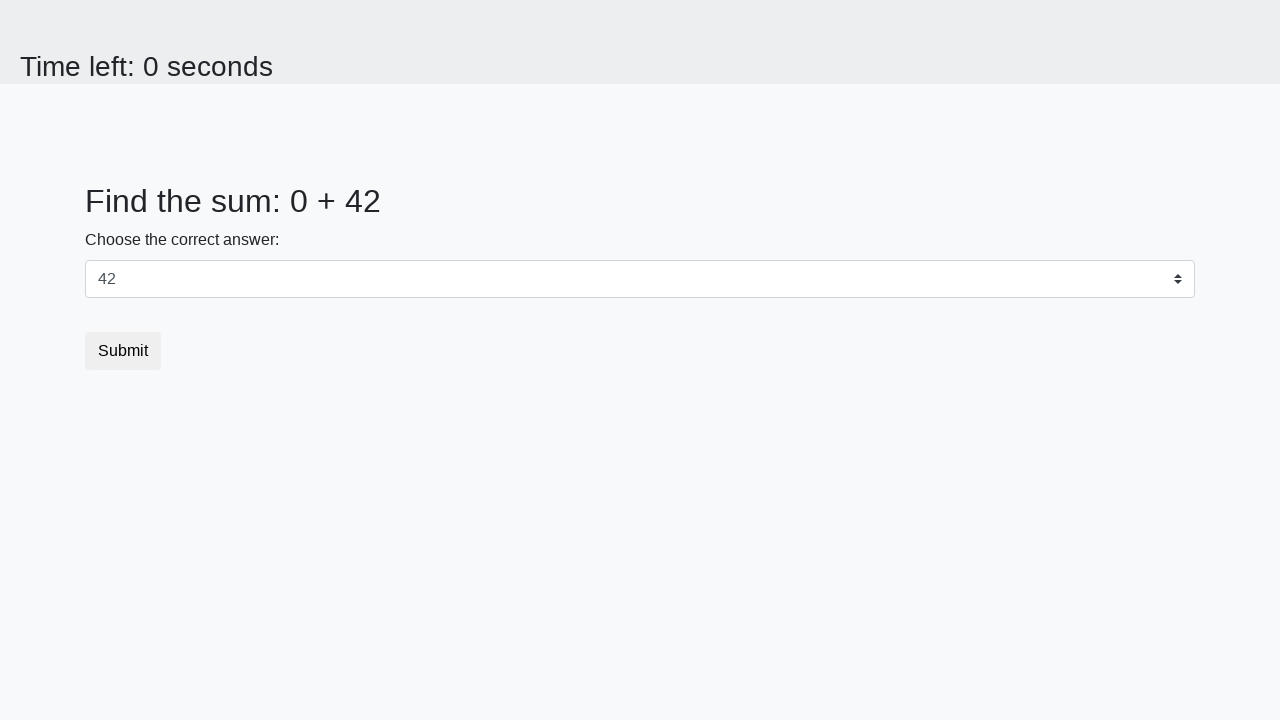

Clicked submit button to submit the form at (123, 351) on button[type="submit"]
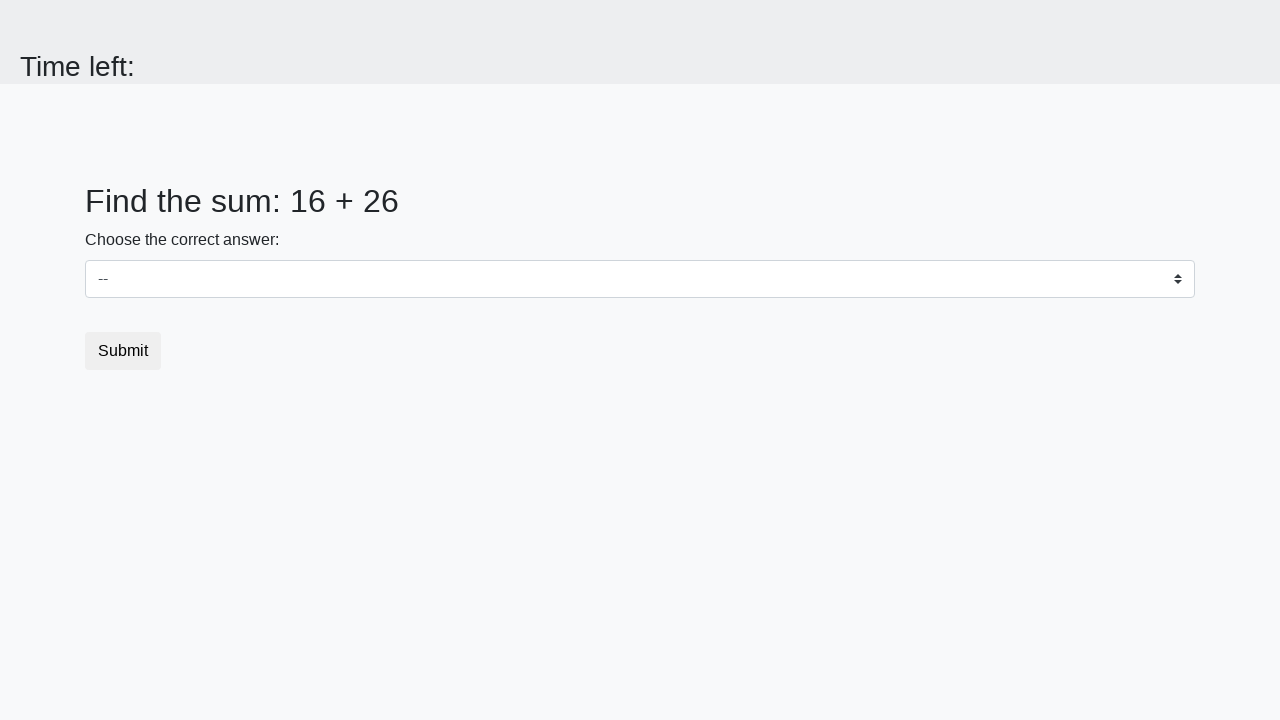

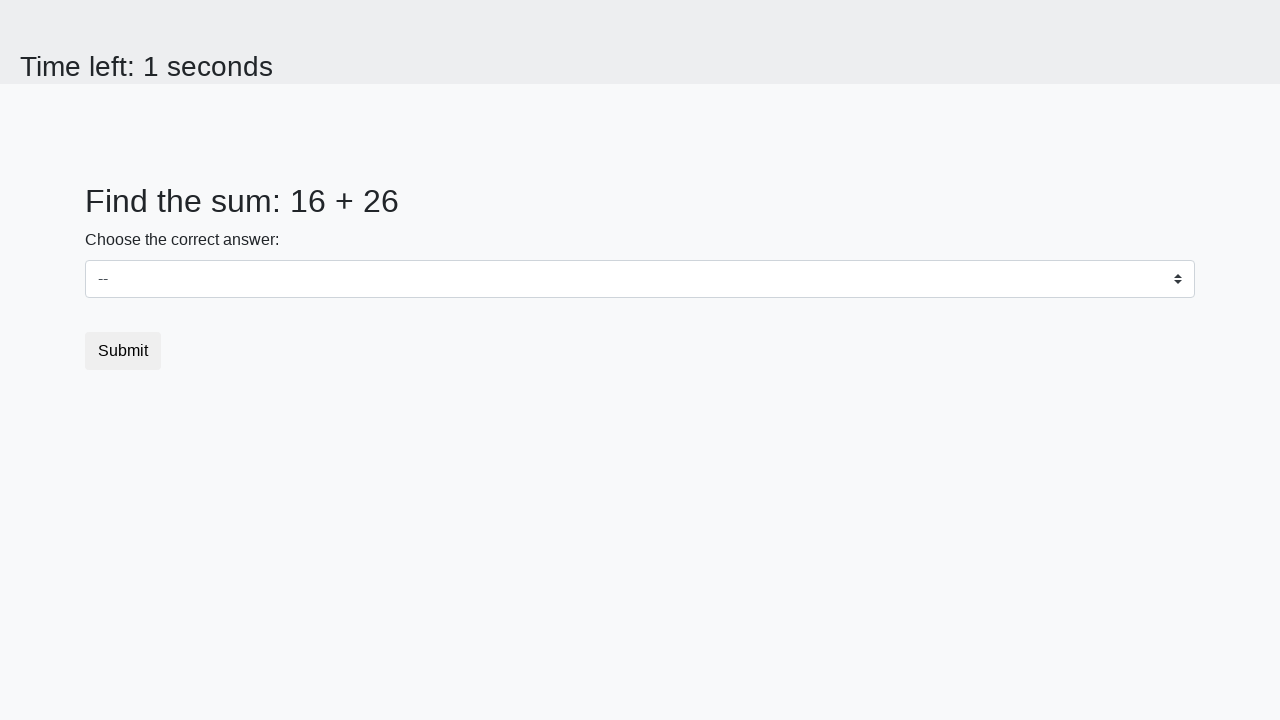